Tests that clicking user2's profile link navigates to URL containing "users/2"

Starting URL: https://the-internet.herokuapp.com/

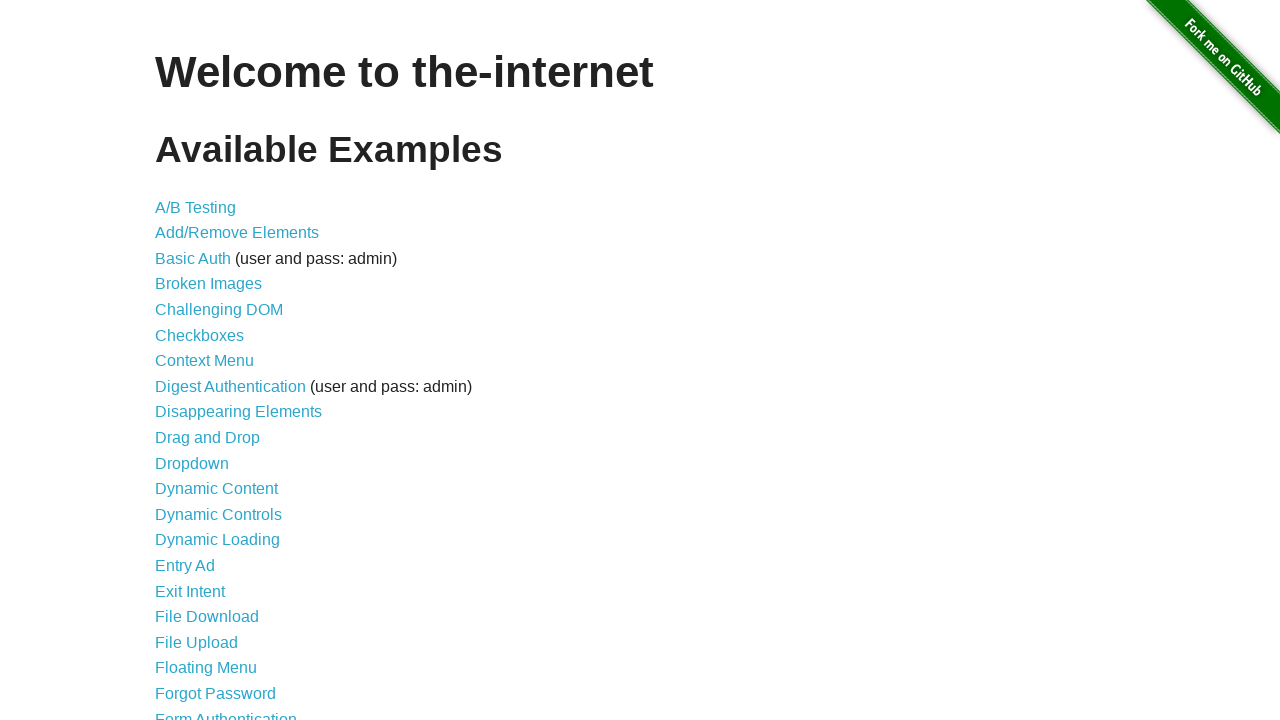

Clicked on Hovers link from main page at (180, 360) on a[href='/hovers']
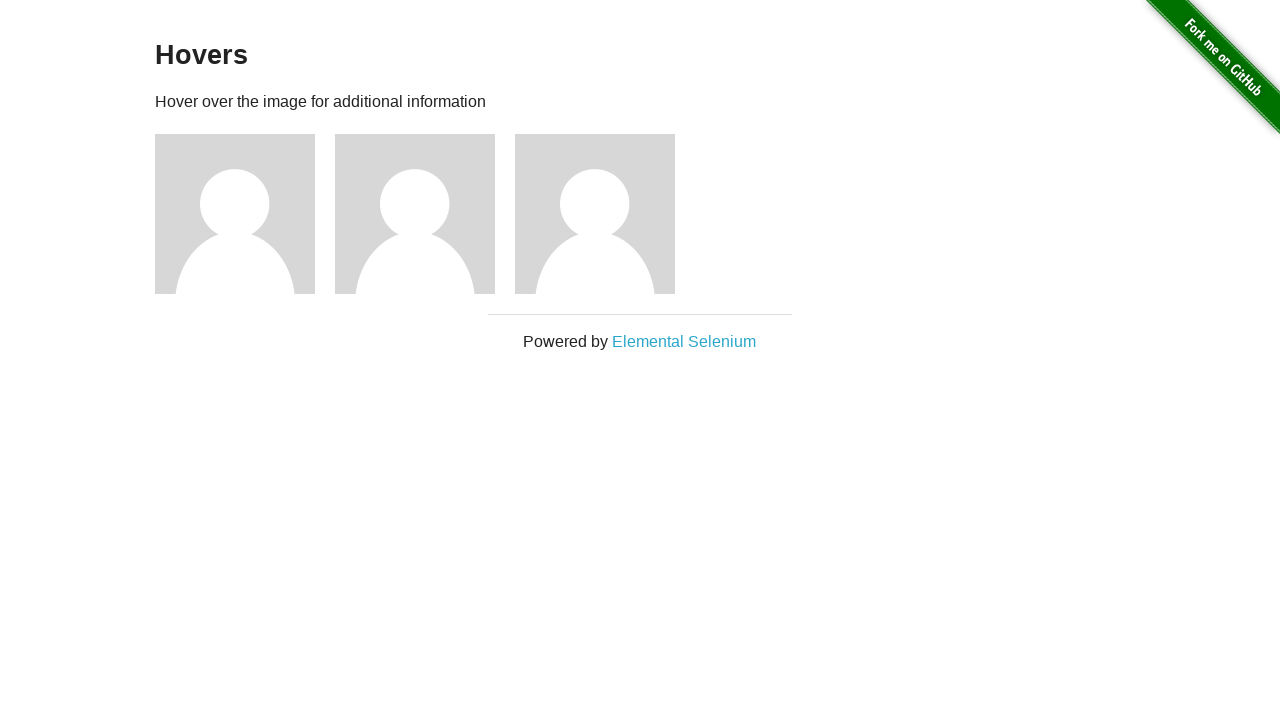

Hovers page loaded with figure elements
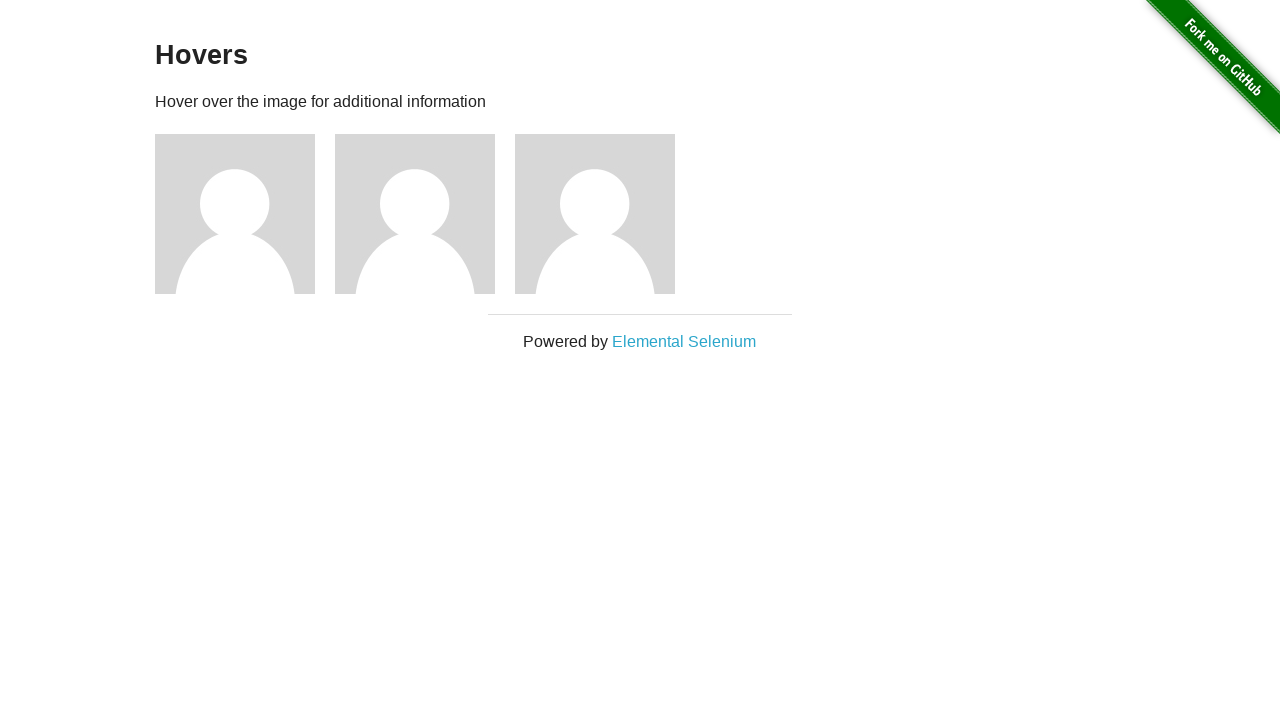

Hovered over the second user image at (425, 214) on .figure:nth-child(4)
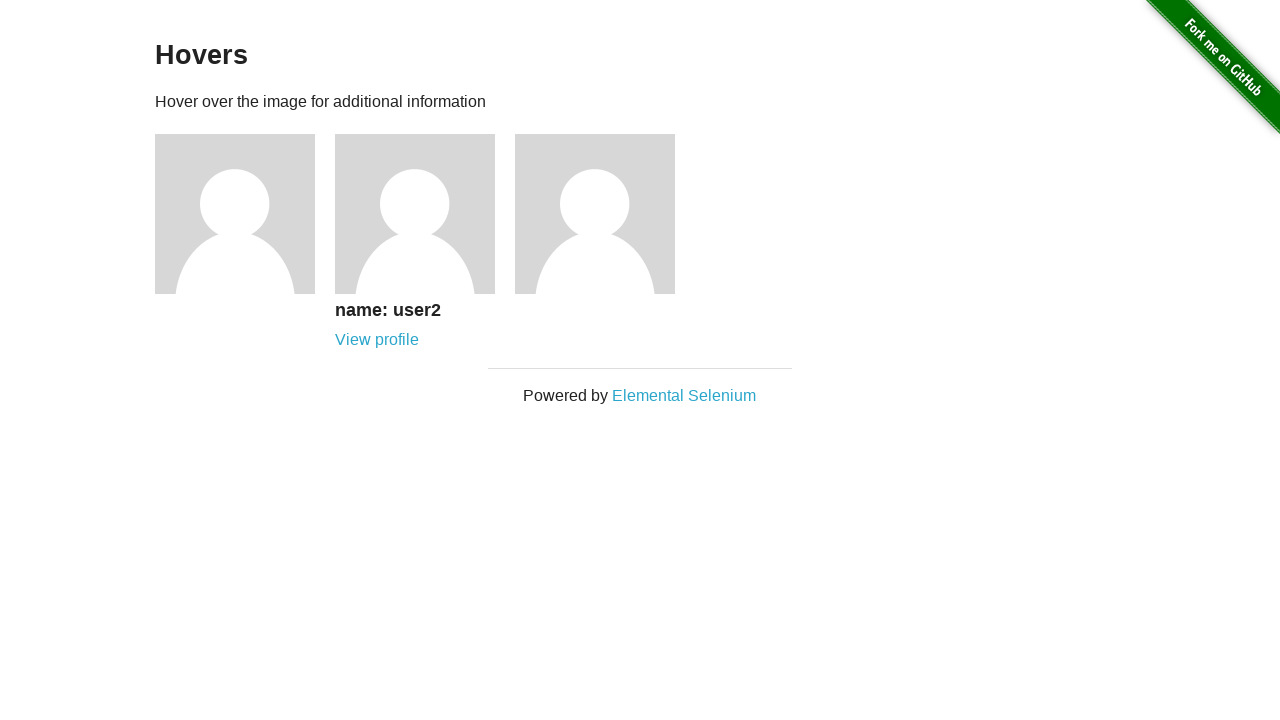

Clicked on View profile link for user 2 at (377, 340) on .figure:nth-child(4) a[href='/users/2']
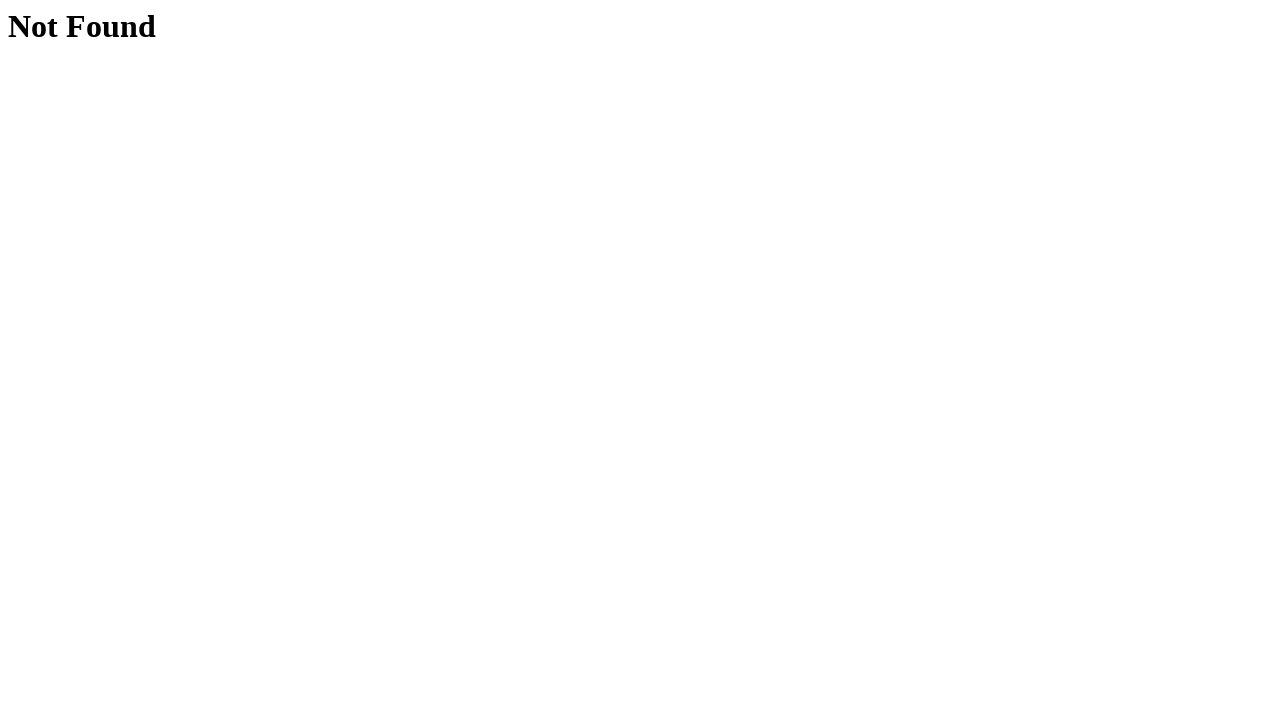

Navigation to user 2 profile page completed, URL contains '/users/2'
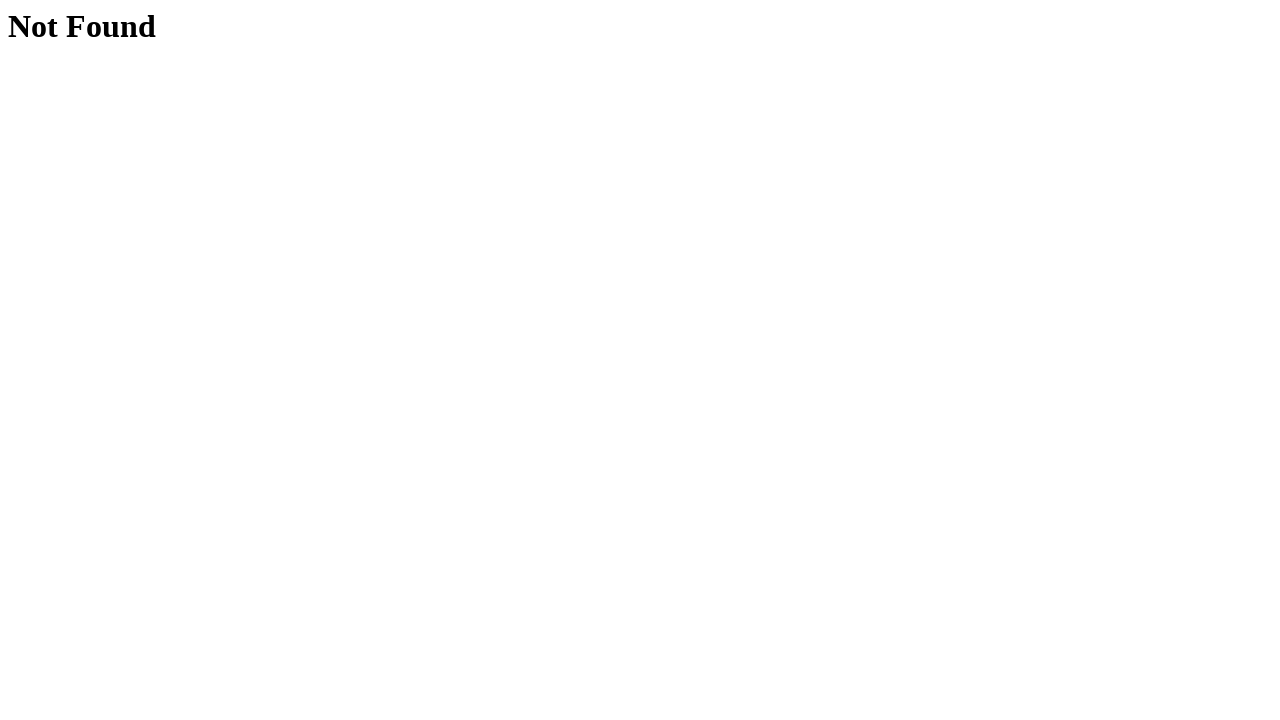

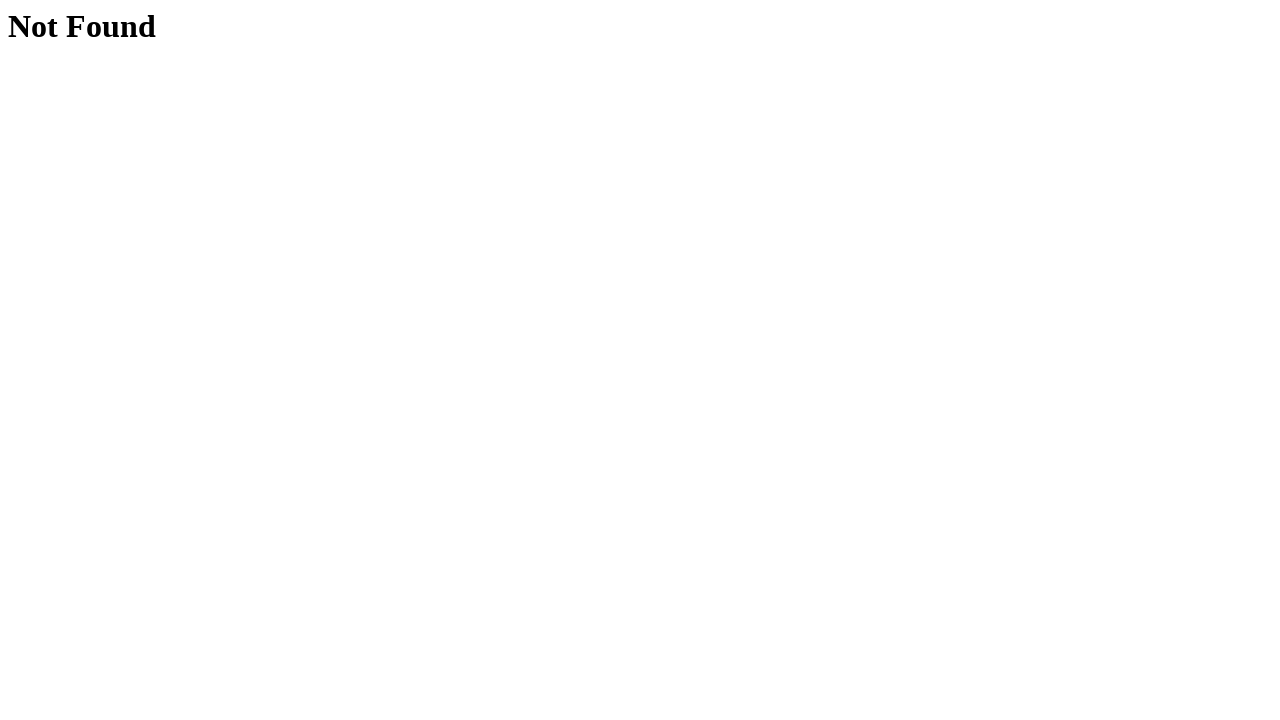